Opens the login practice page using a new browser context. No further actions are performed.

Starting URL: https://rahulshettyacademy.com/loginpagePractise

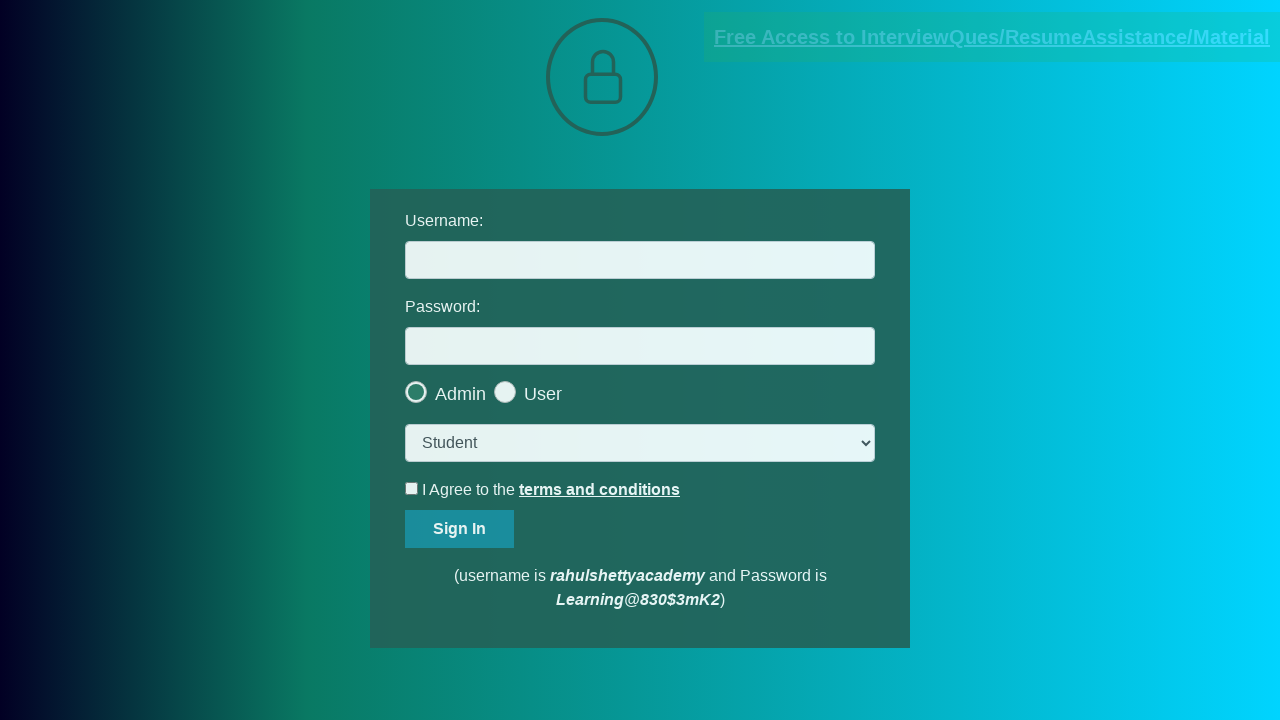

Waited for login practice page to load (DOM content loaded)
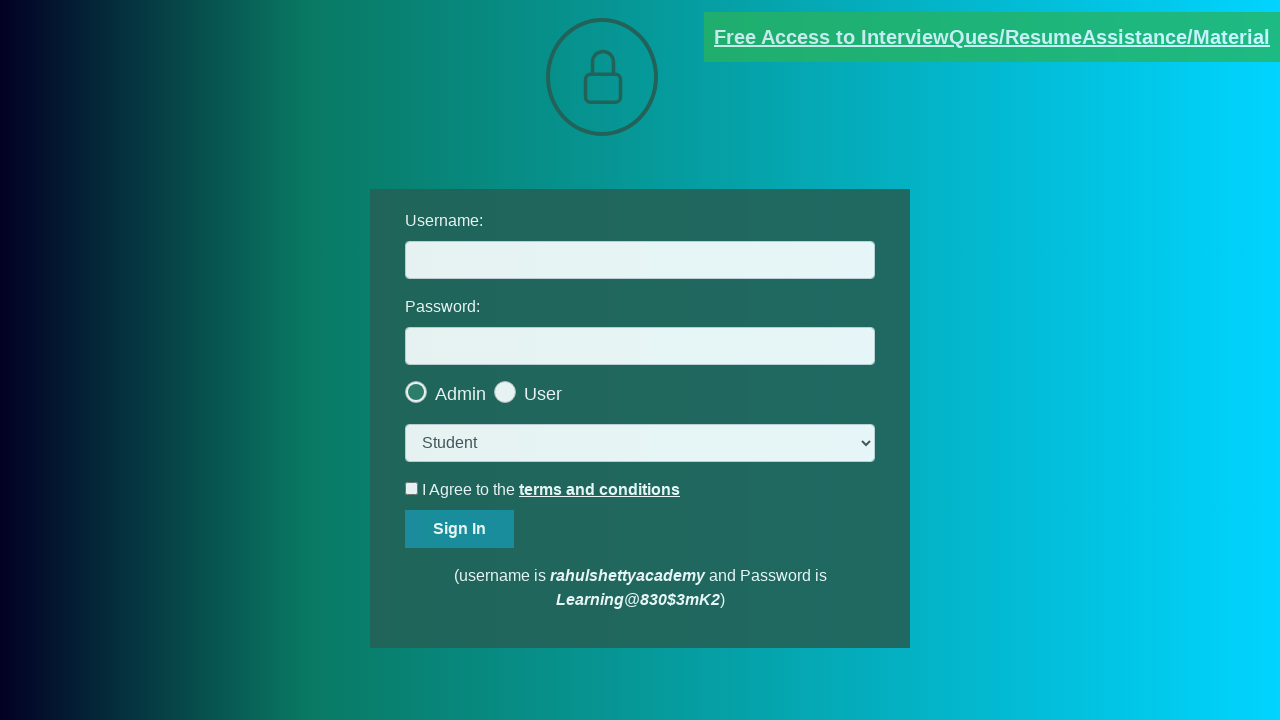

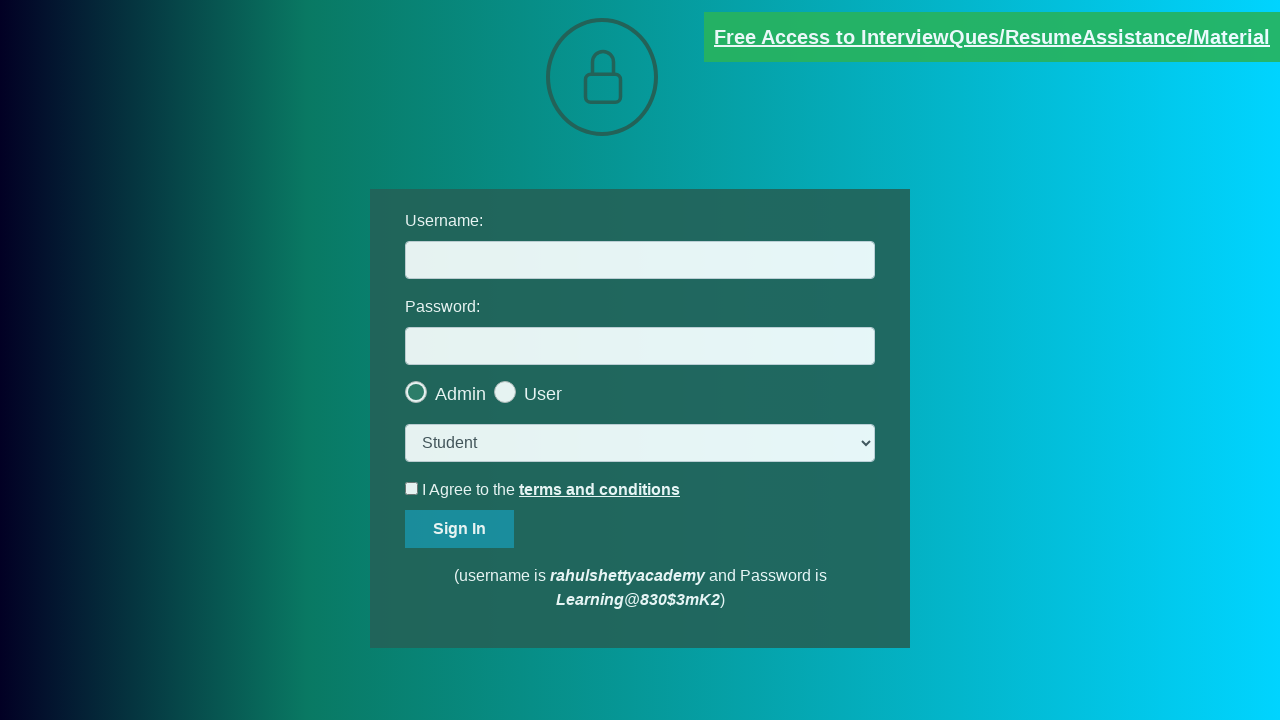